Tests a registration form by filling all required input fields with test data, submitting the form, and verifying the success message is displayed.

Starting URL: http://suninjuly.github.io/registration2.html

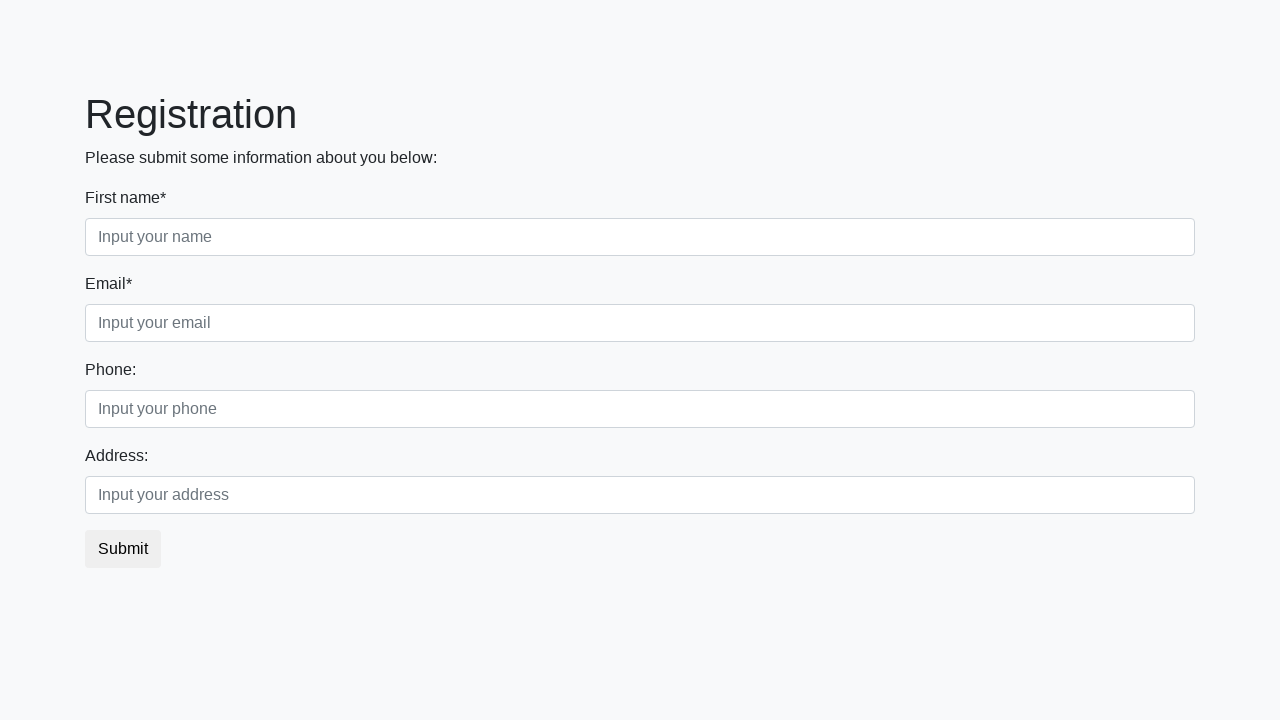

Located all required input fields on registration form
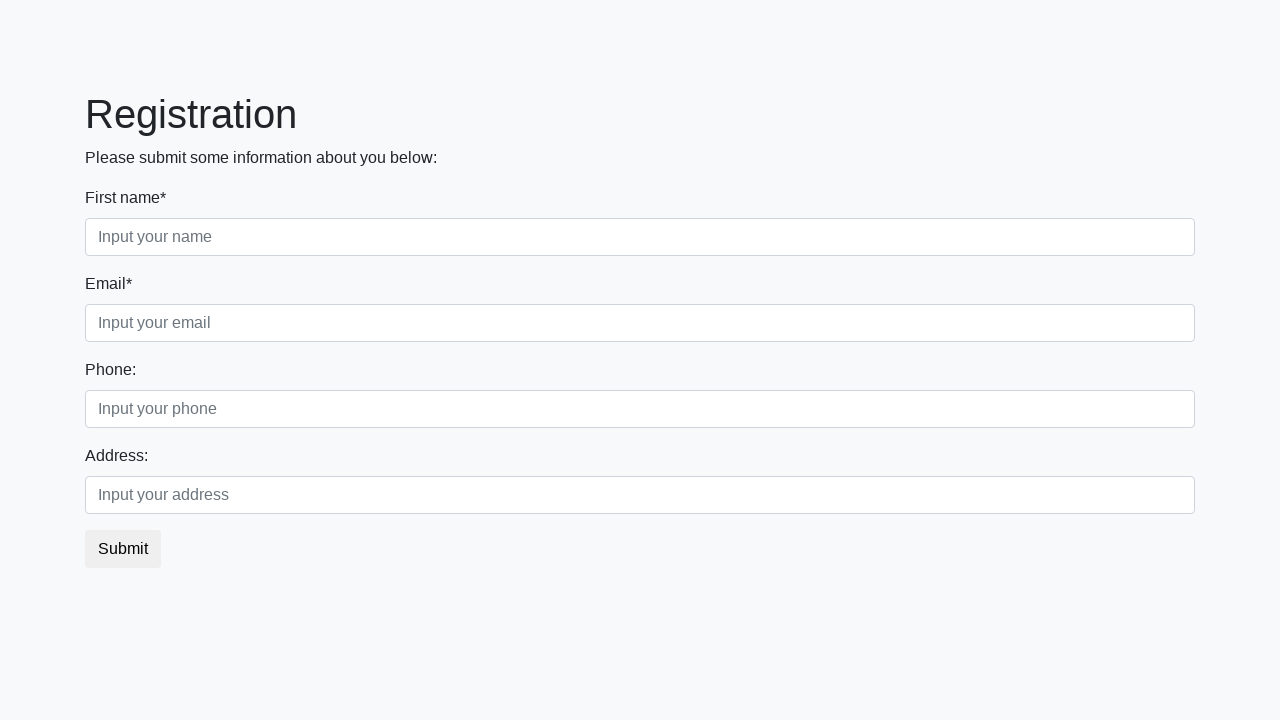

Filled required input field #1 with test data on input[required] >> nth=0
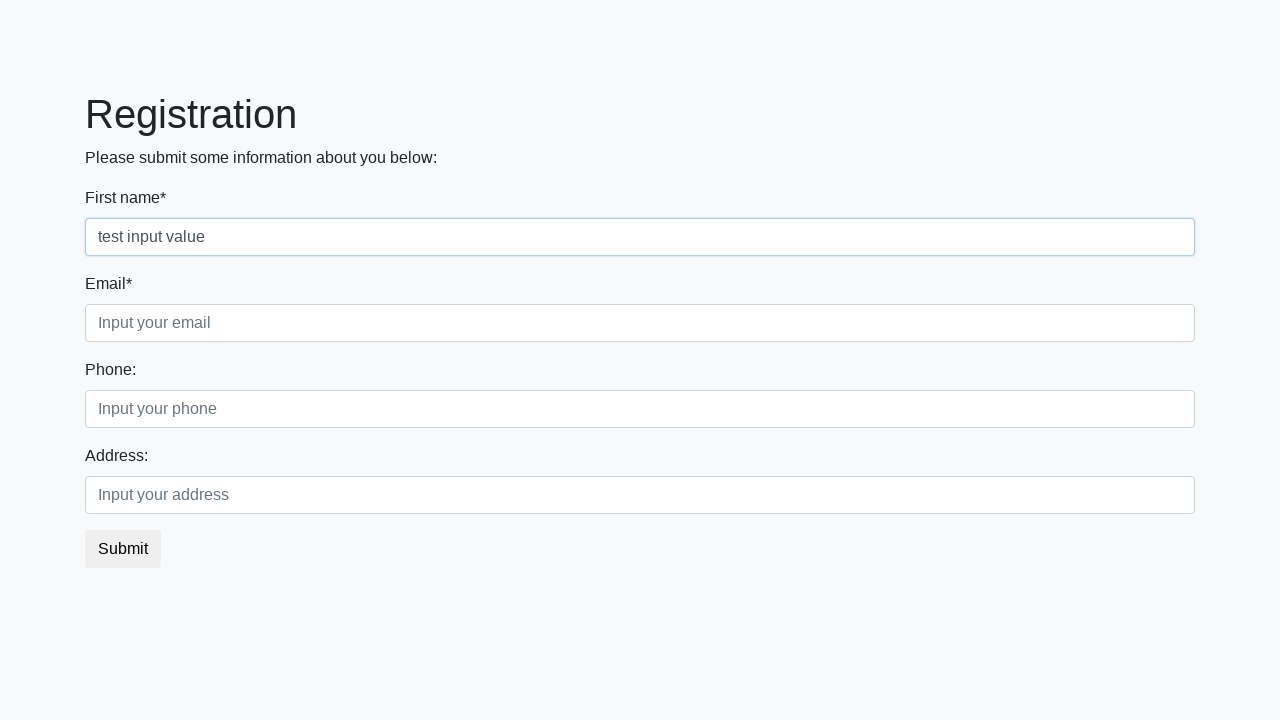

Filled required input field #2 with test data on input[required] >> nth=1
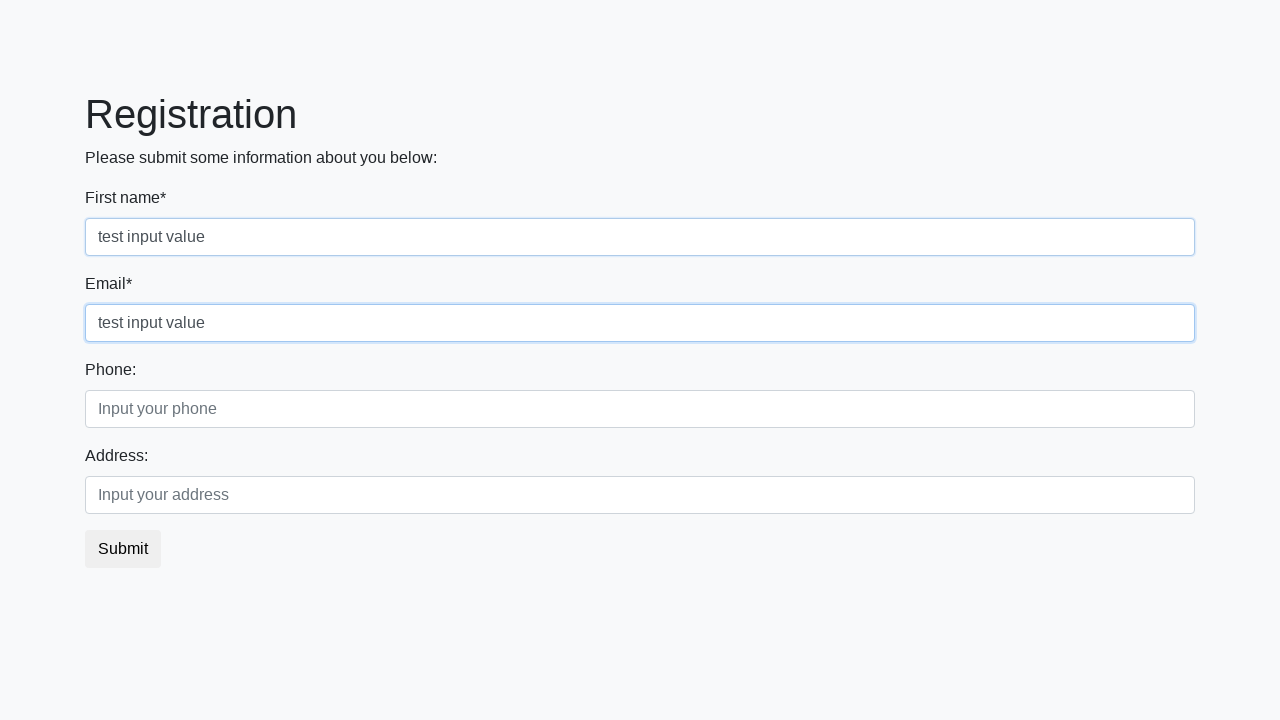

Clicked the registration form submit button at (123, 549) on button.btn
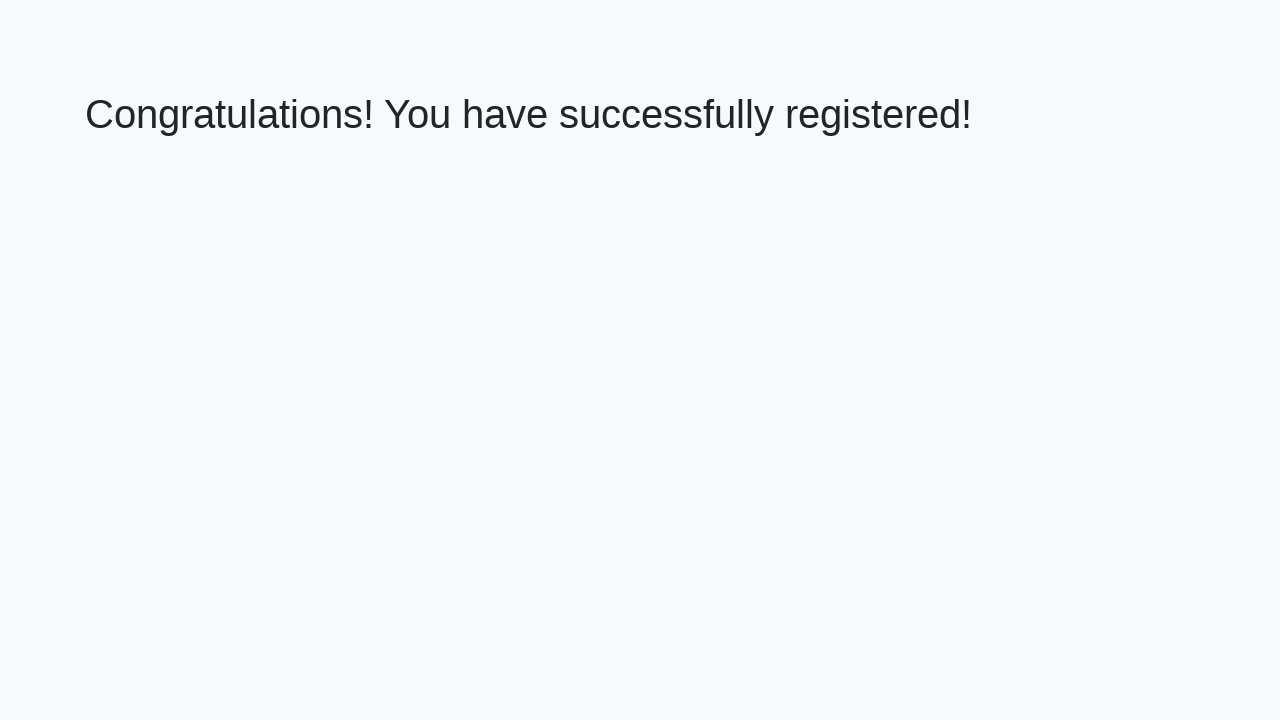

Success message heading loaded on page
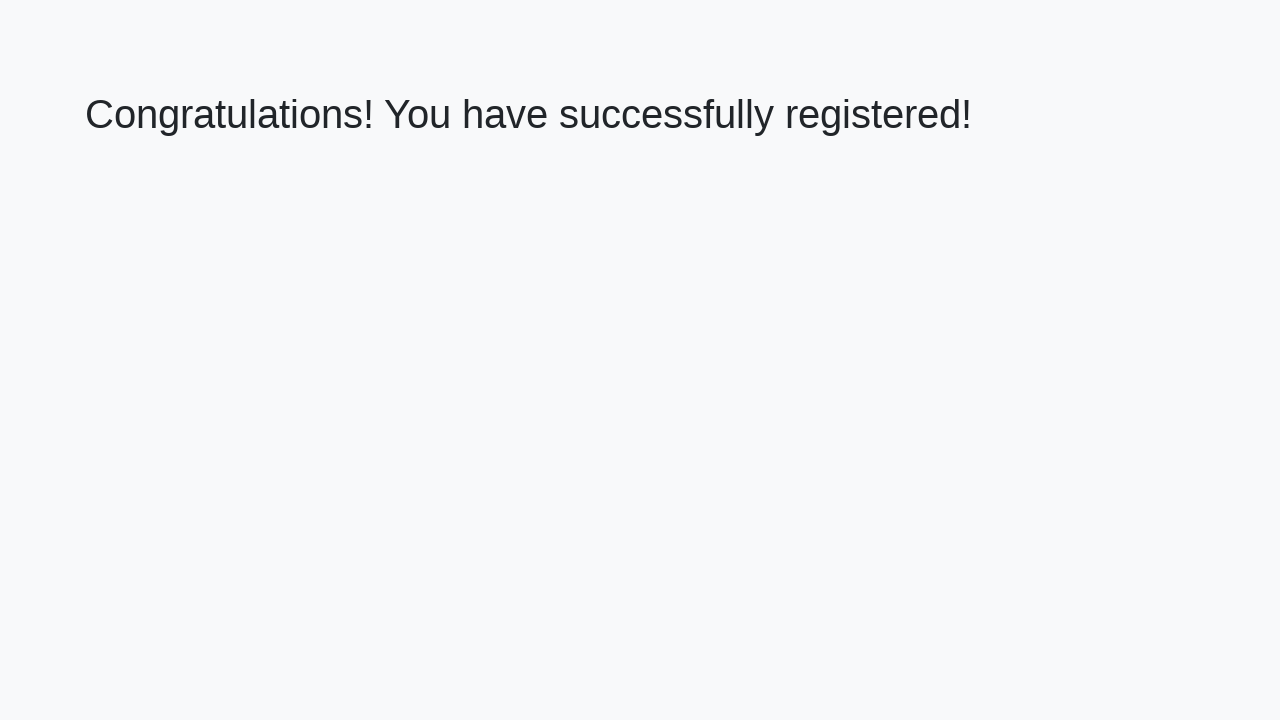

Retrieved success message text: 'Congratulations! You have successfully registered!'
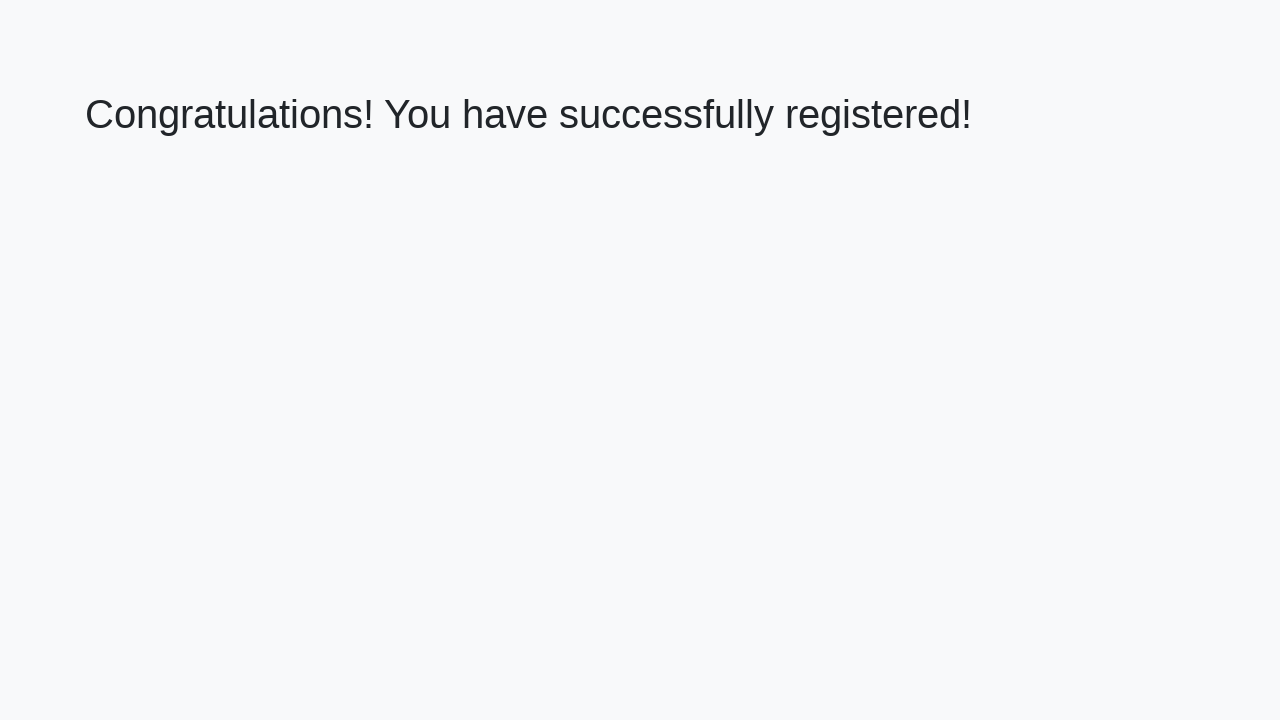

Verified success message matches expected text
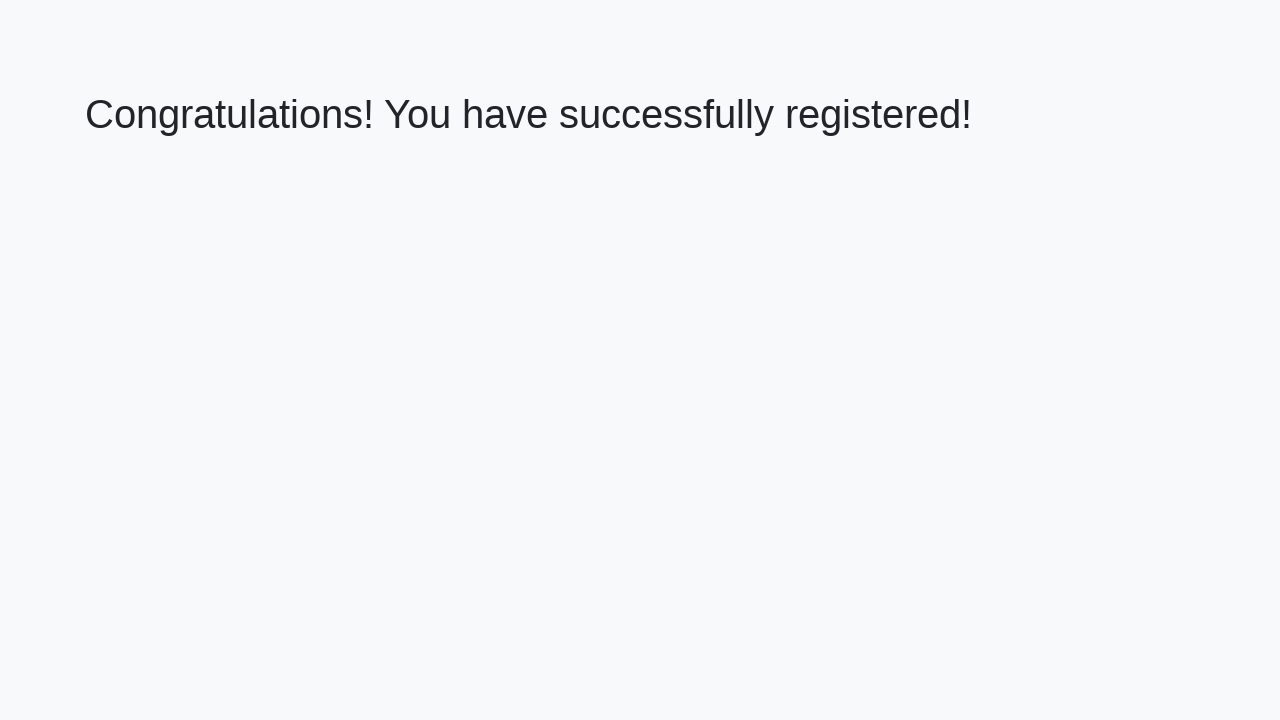

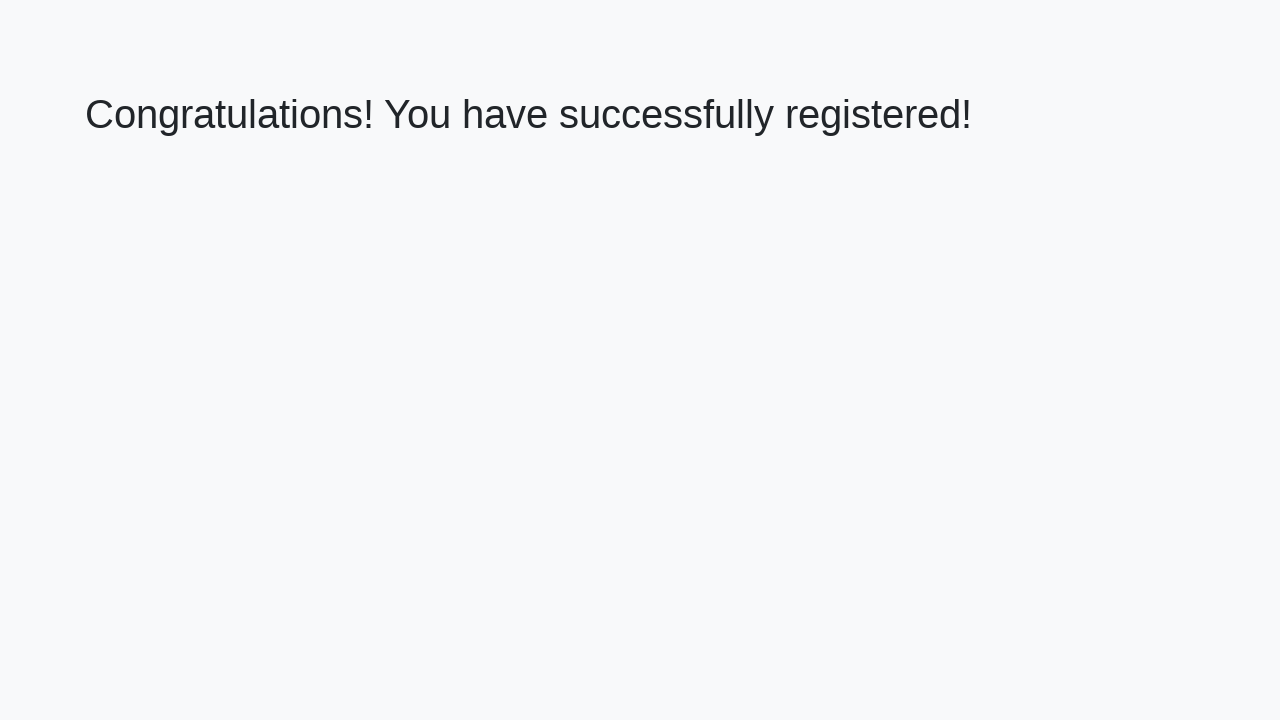